Tests navigation to demo site by clicking a link that opens in a new tab and switching to that tab

Starting URL: https://www.toolsqa.com/selenium-training/

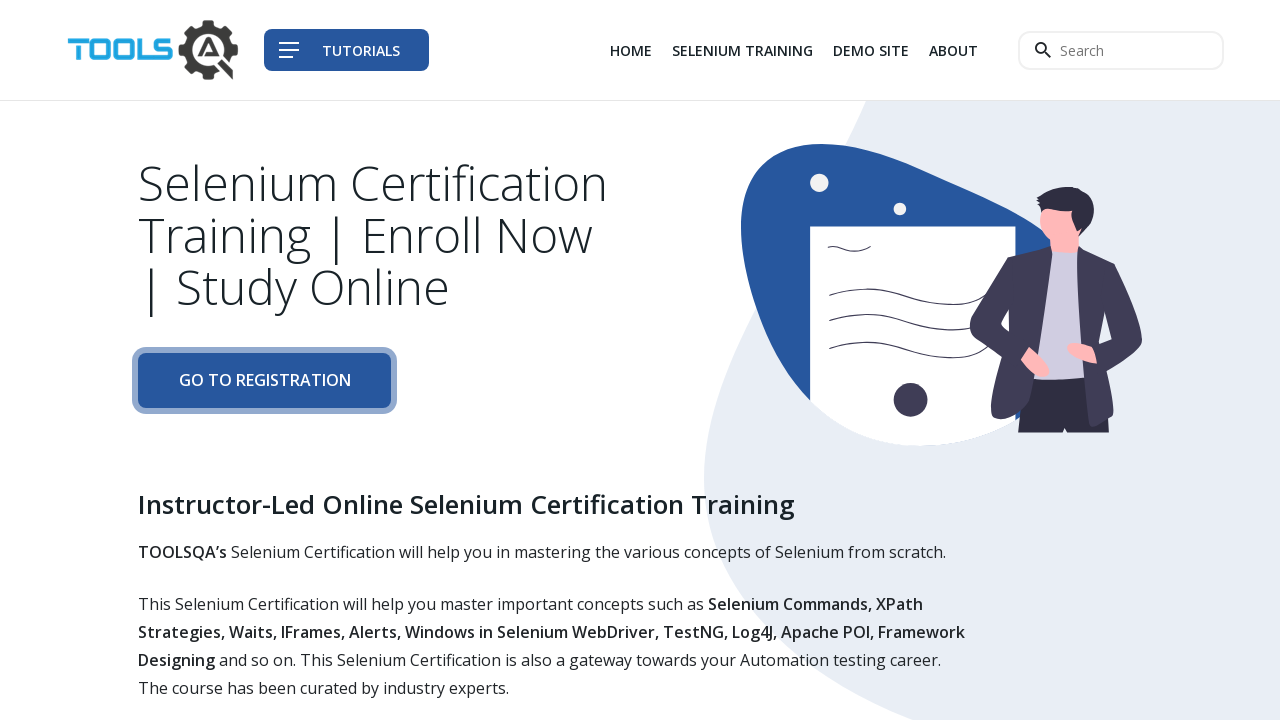

Clicked demo site link in new tab at (871, 50) on div.col-auto li:nth-child(3) a
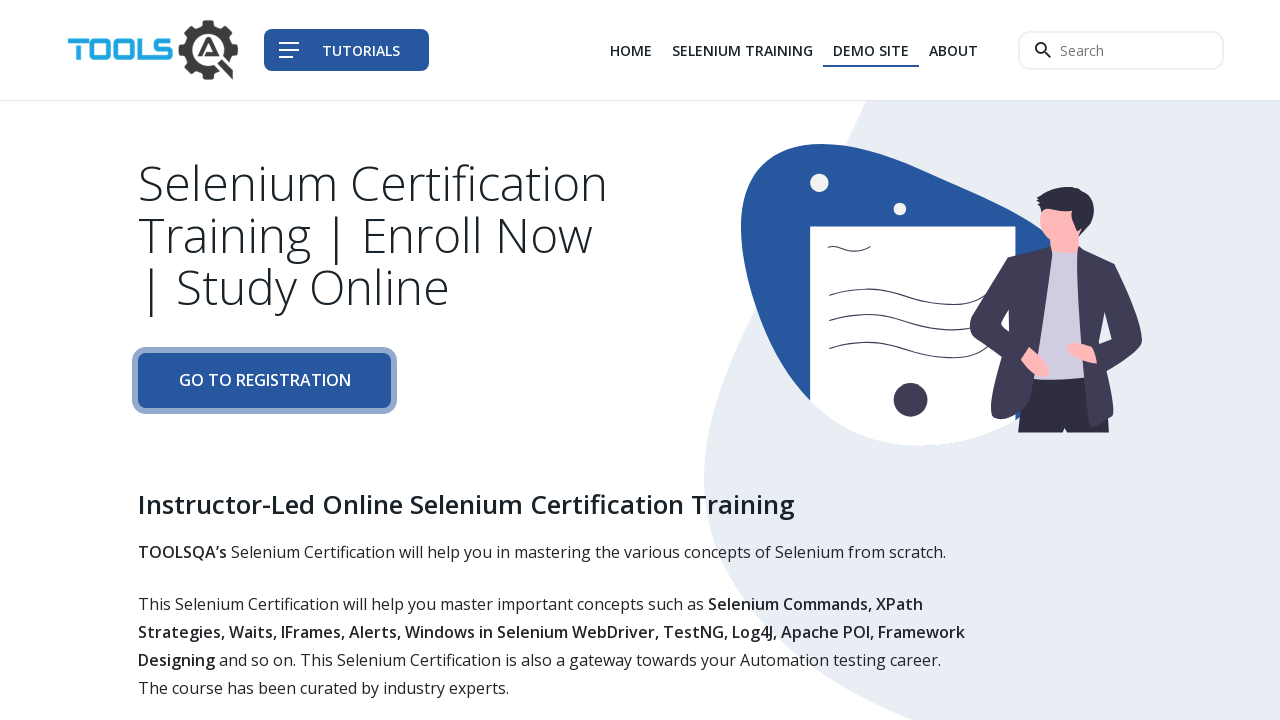

Switched to new tab with demo site
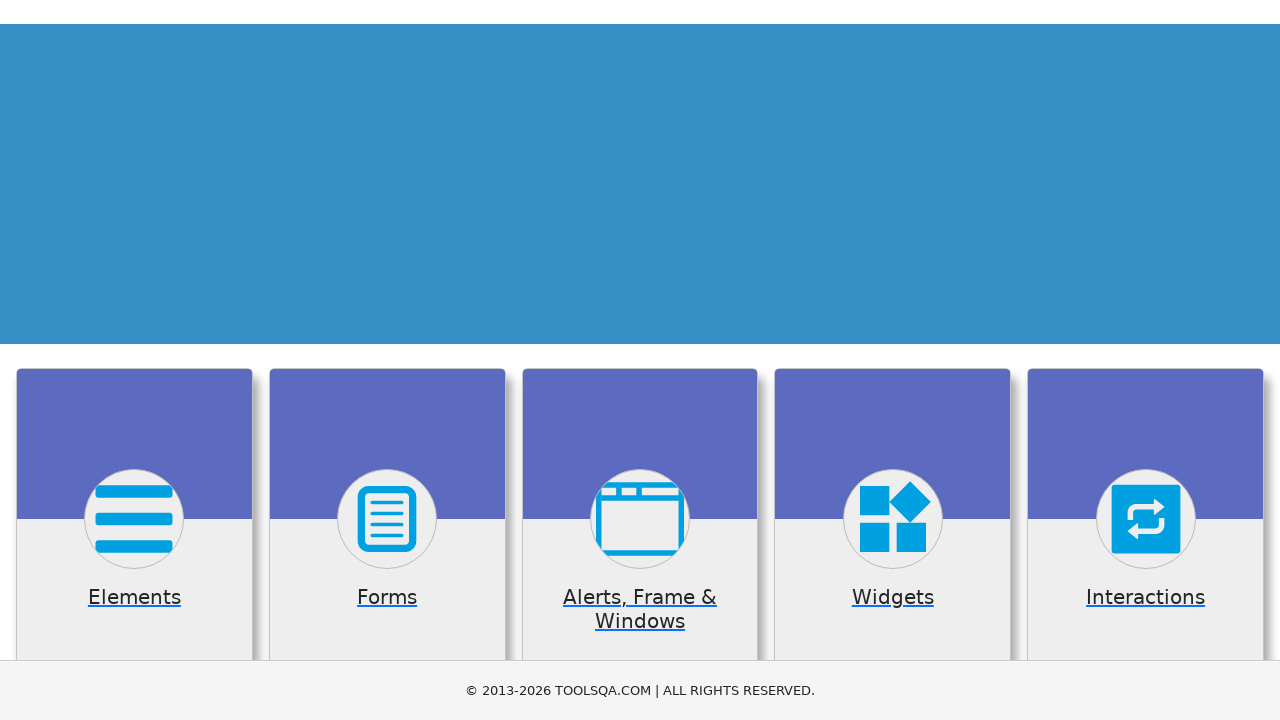

Demo site page loaded (domcontentloaded)
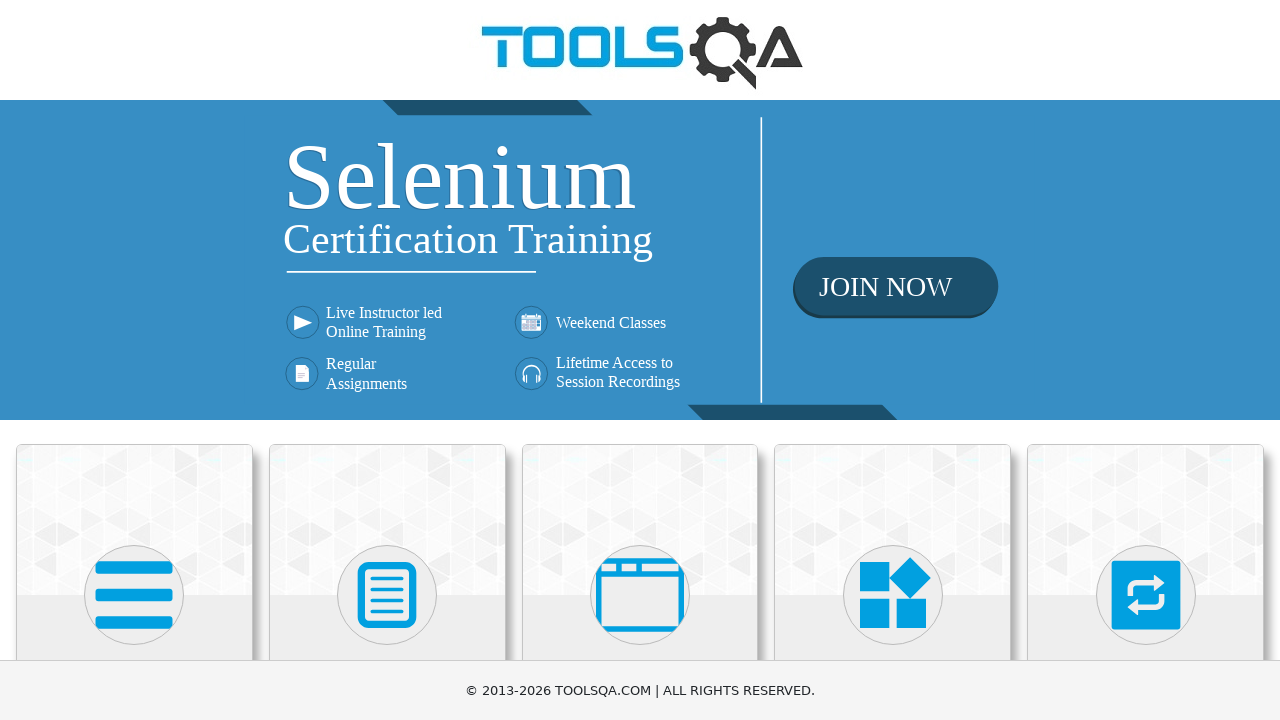

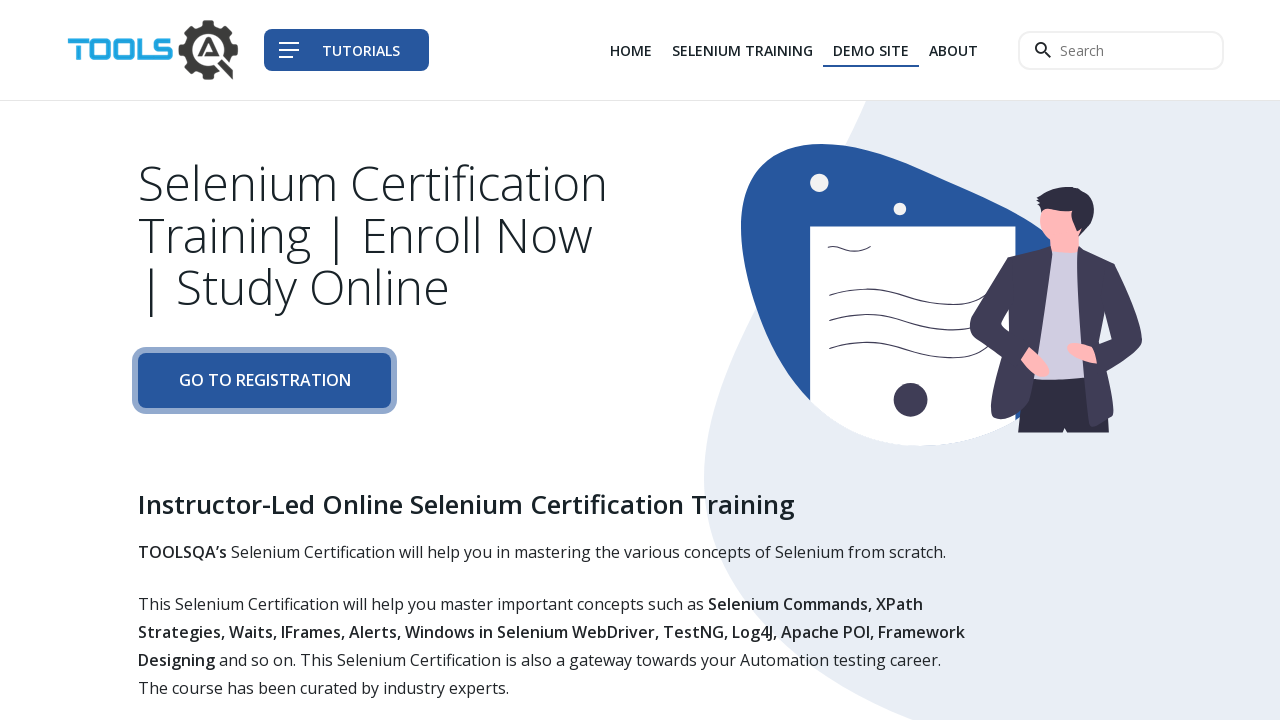